Tests AJAX functionality by clicking a button and waiting for dynamic content to load via AJAX request

Starting URL: http://uitestingplayground.com/ajax

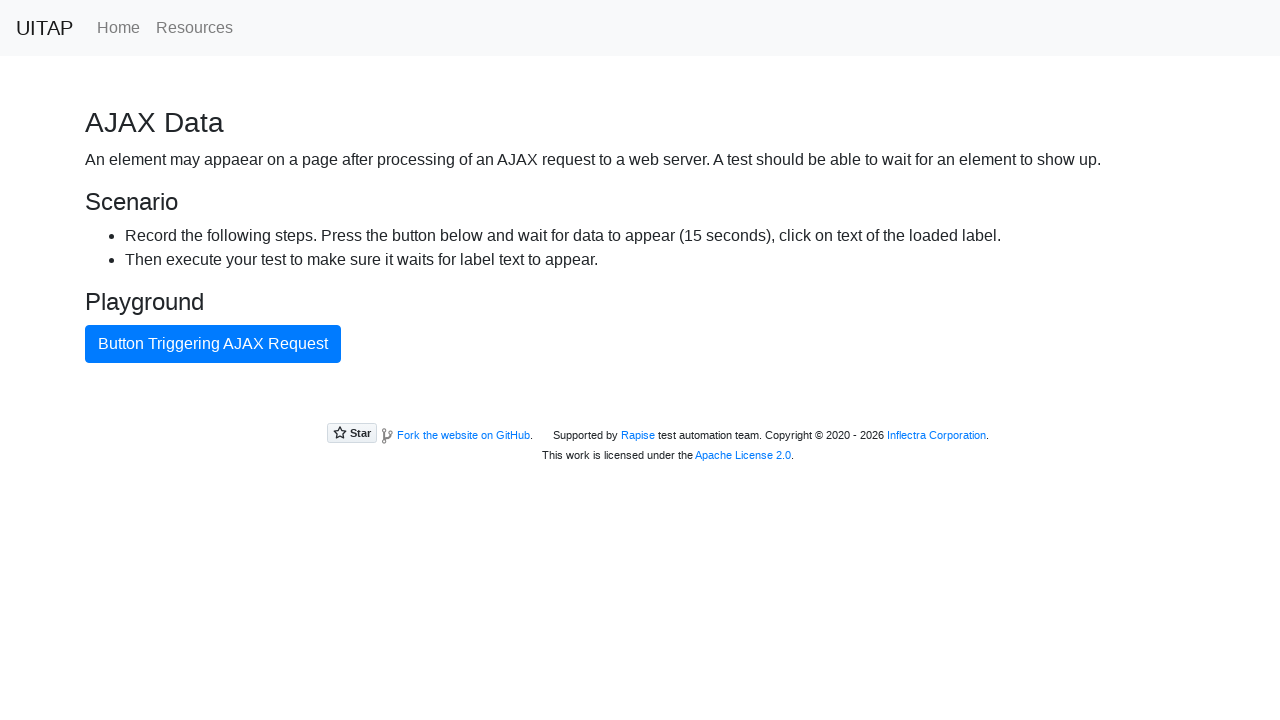

Clicked AJAX button to trigger dynamic content loading at (213, 344) on #ajaxButton
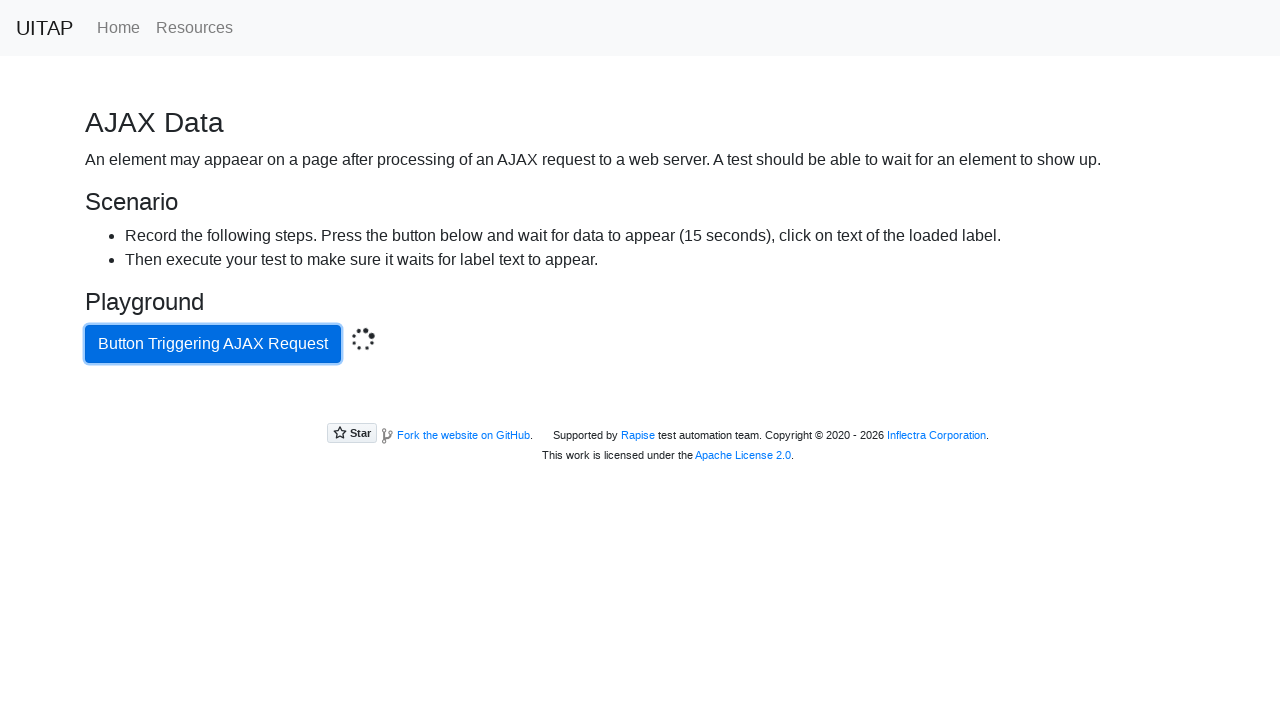

Waited for AJAX response and success message to appear
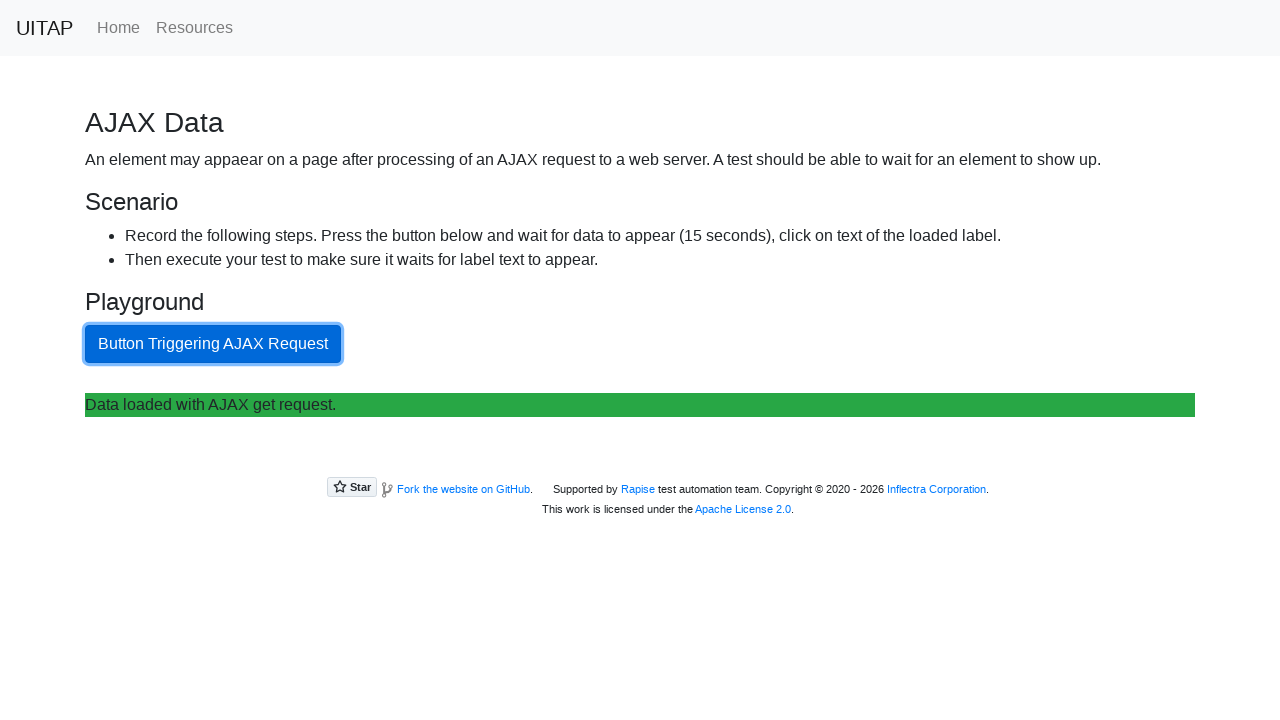

Located success message element
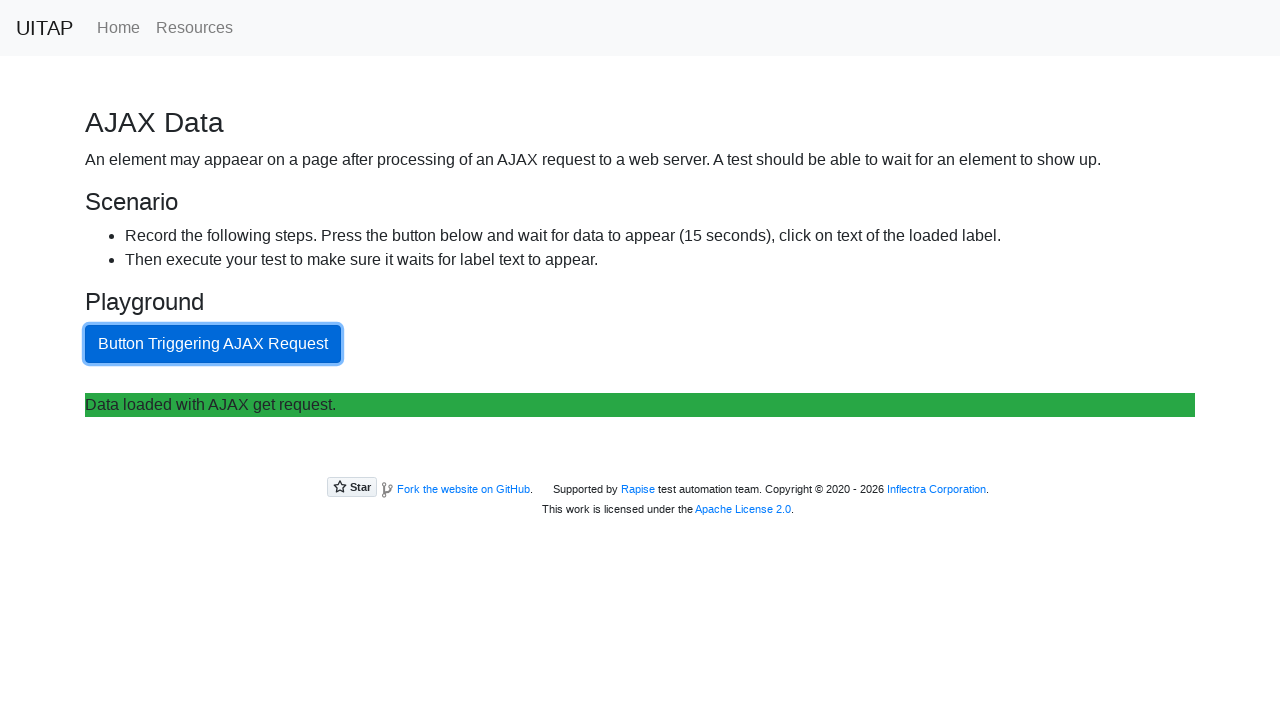

Printed success message content: Data loaded with AJAX get request.
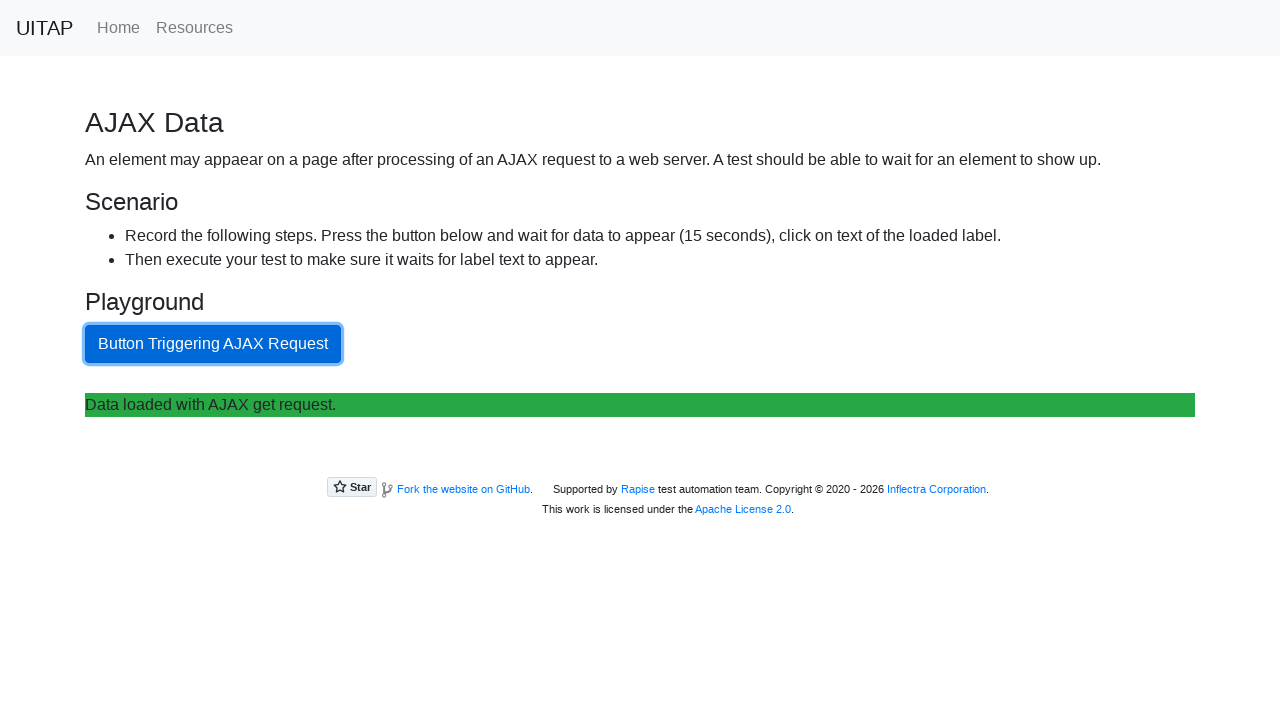

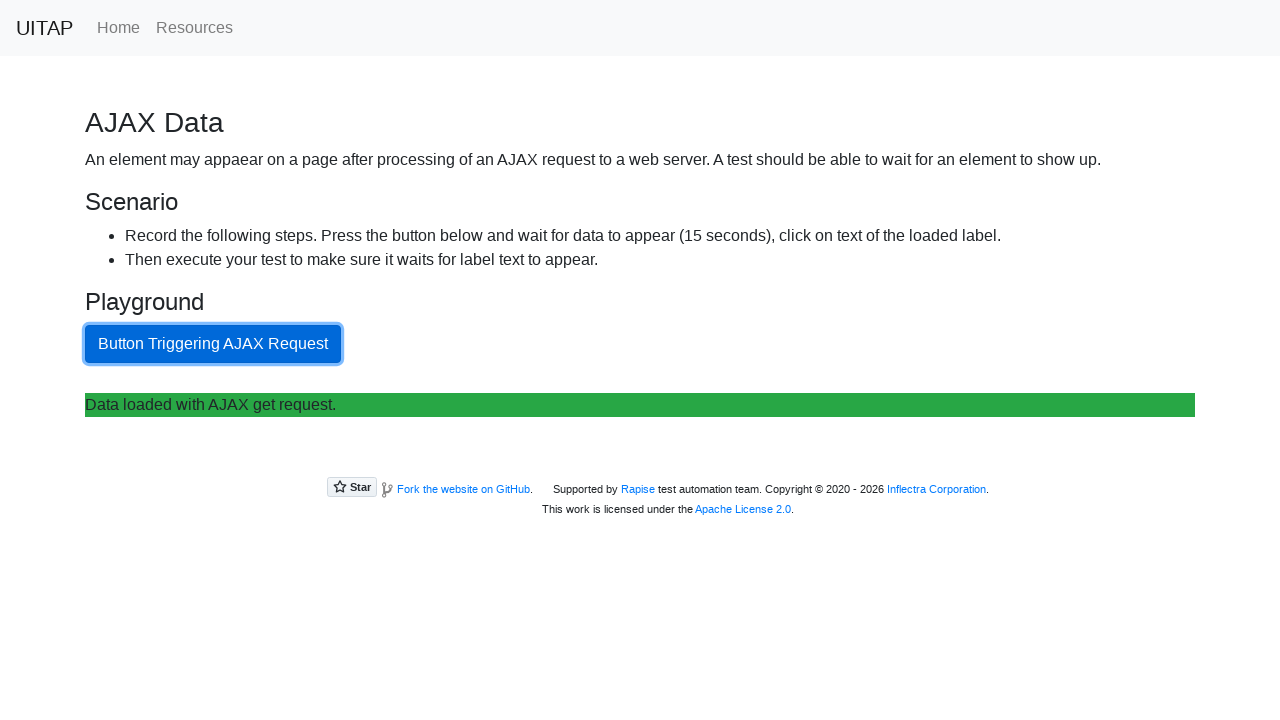